Tests adding a phone to cart by navigating to Phones & PDAs category, selecting a product, adding to cart, and viewing the cart

Starting URL: https://naveenautomationlabs.com/opencart/index.php?route=checkout/cart

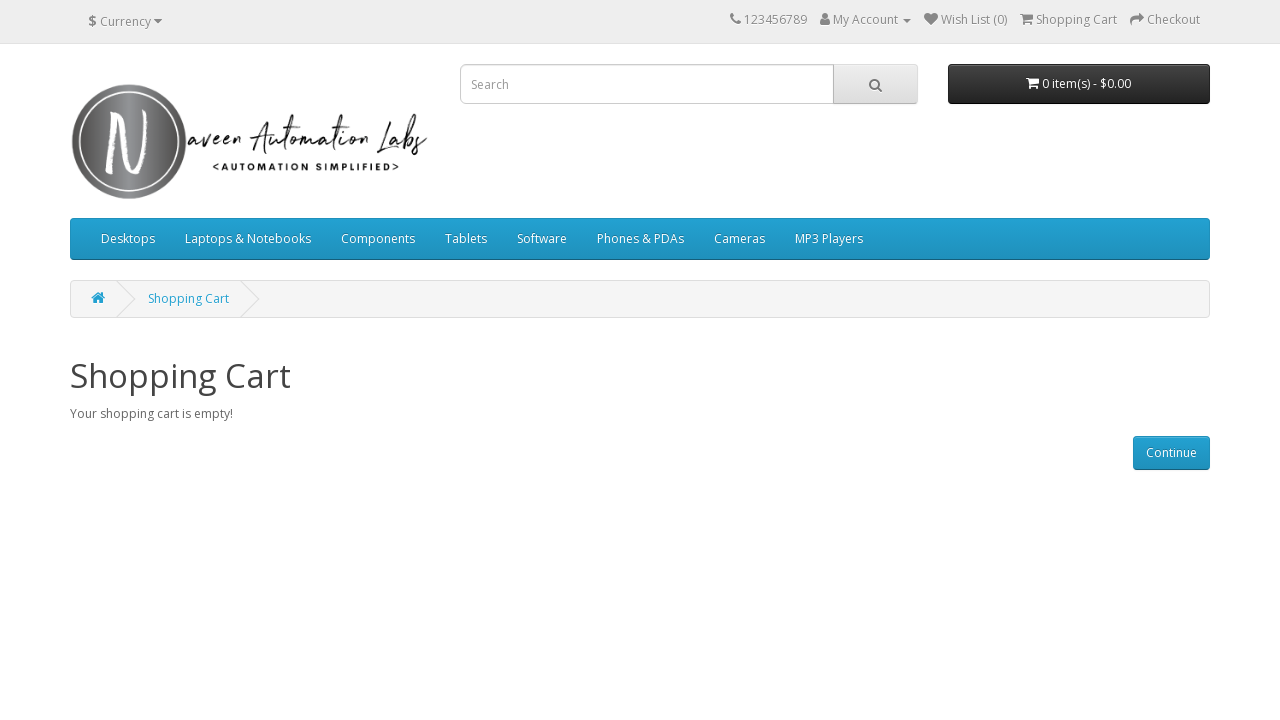

Clicked on Phones & PDAs category menu at (640, 239) on xpath=//*[@id='menu']/div[2]/ul/li[6]/a
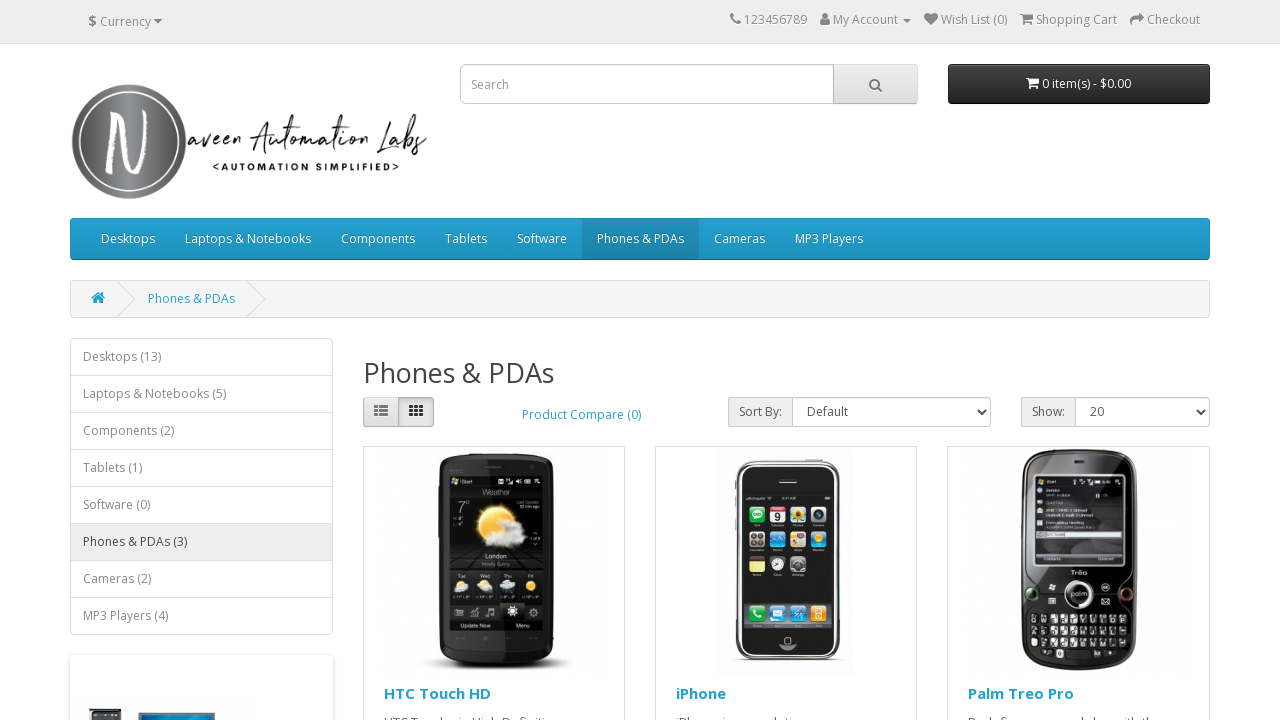

Clicked on a phone product to view details at (701, 693) on xpath=//*[@id='content']/div[2]/div[2]/div/div[2]/div[1]/h4/a
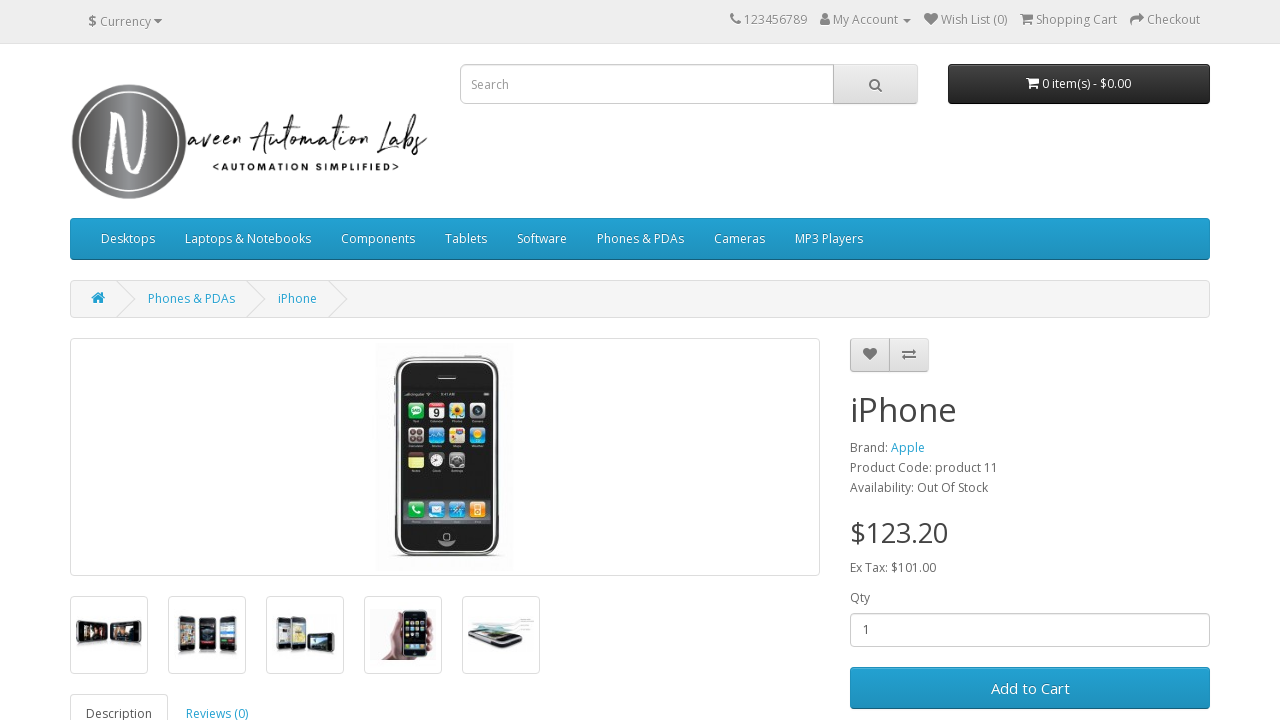

Clicked Add to Cart button to add phone to cart at (1030, 688) on #button-cart
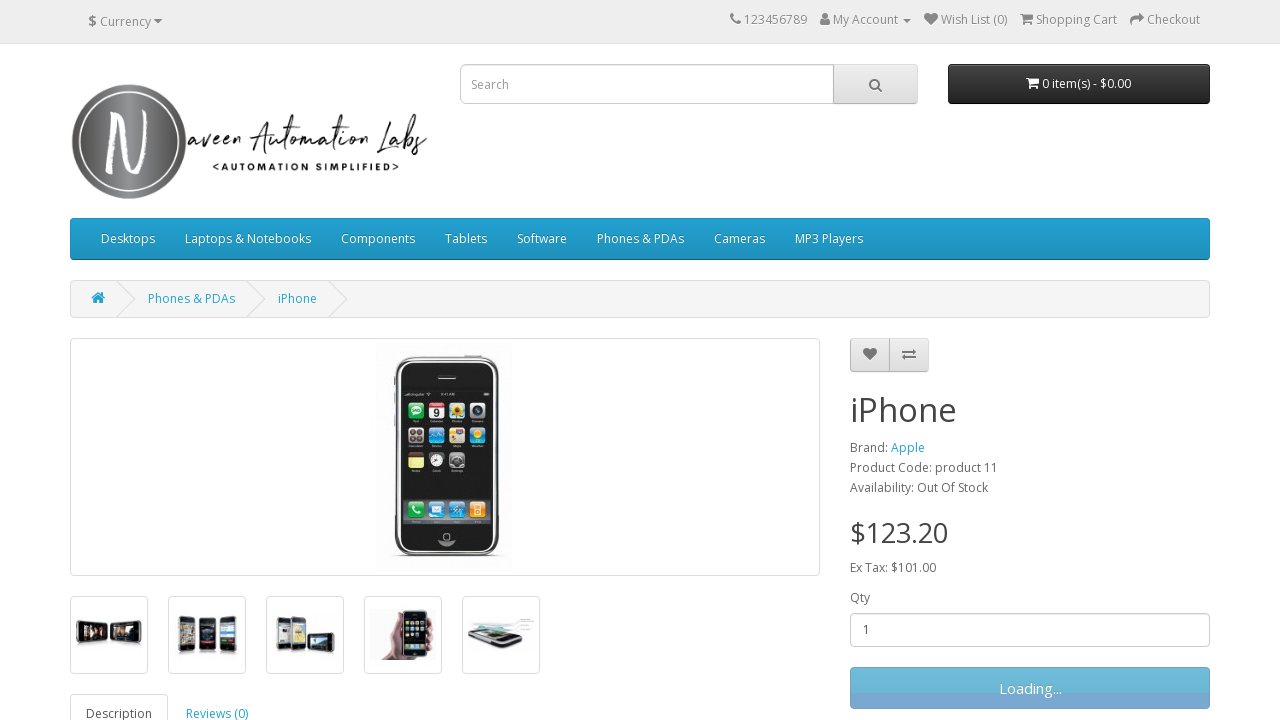

Clicked on shopping cart link to view cart contents at (1076, 20) on xpath=//*[@id='top-links']/ul/li[4]/a/span
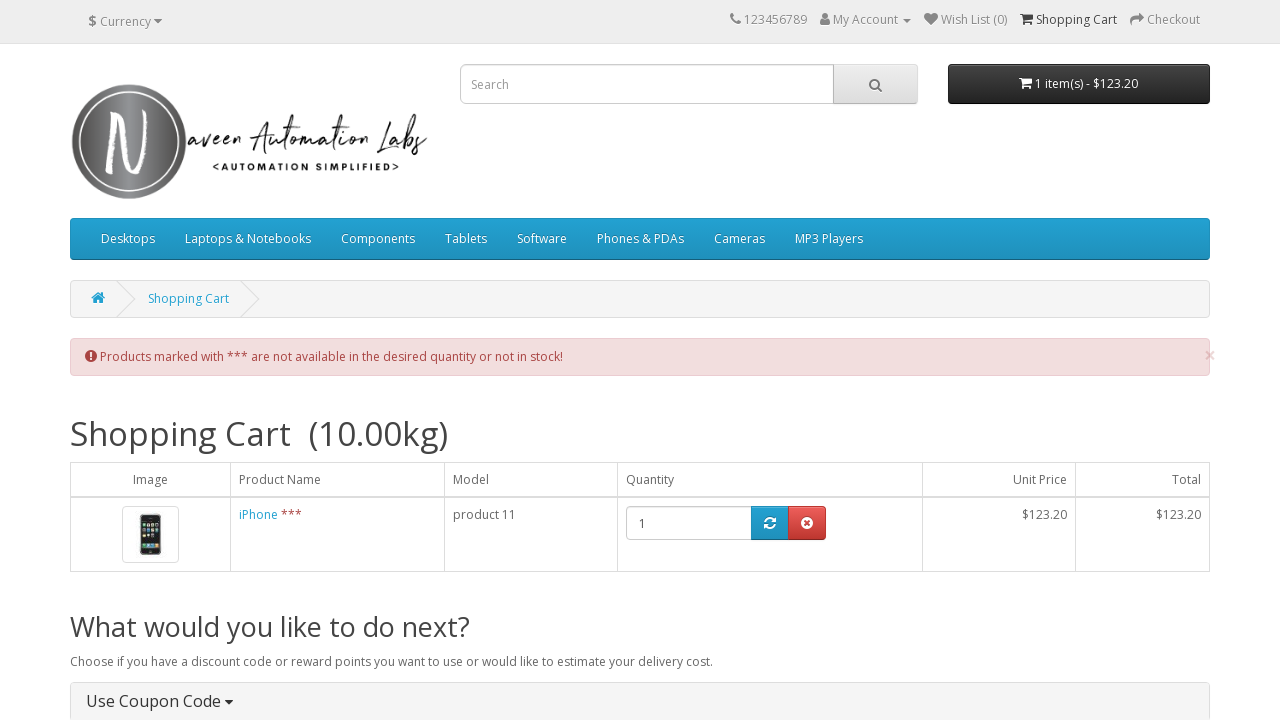

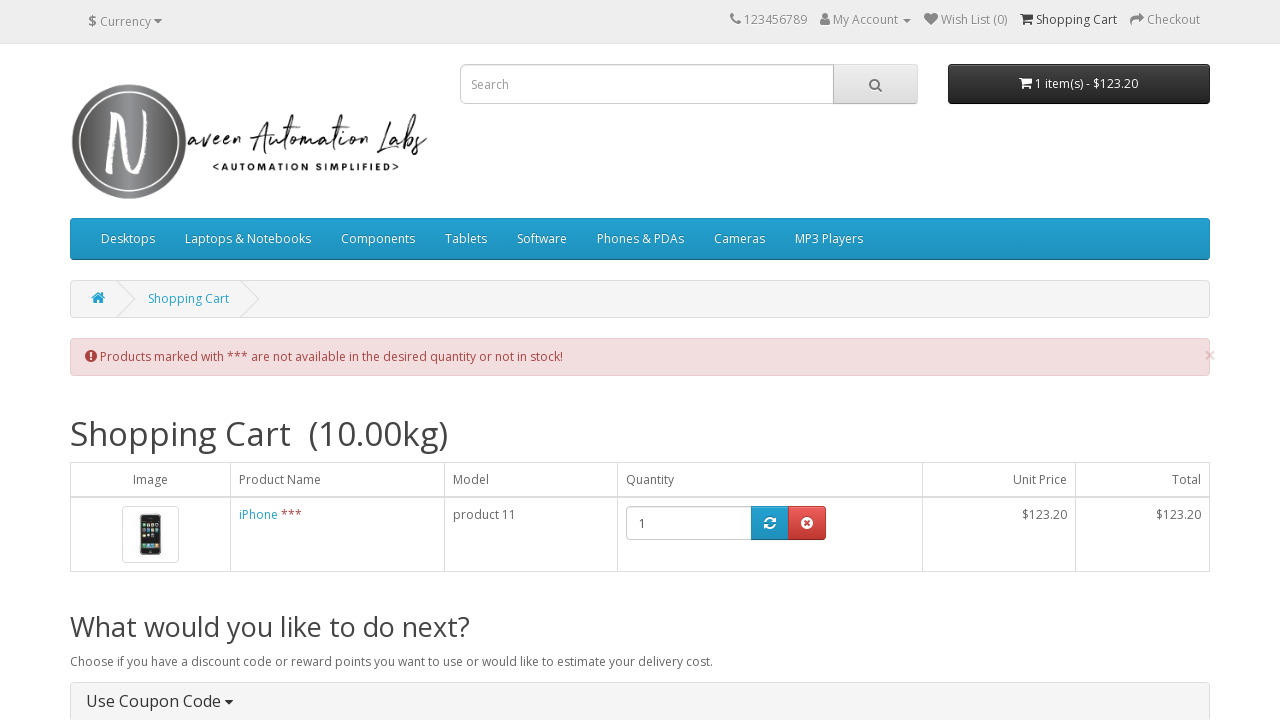